Tests drag-and-drop functionality on the jQuery UI demo page by dragging a draggable element and dropping it onto a droppable target within an iframe.

Starting URL: https://jqueryui.com/droppable/

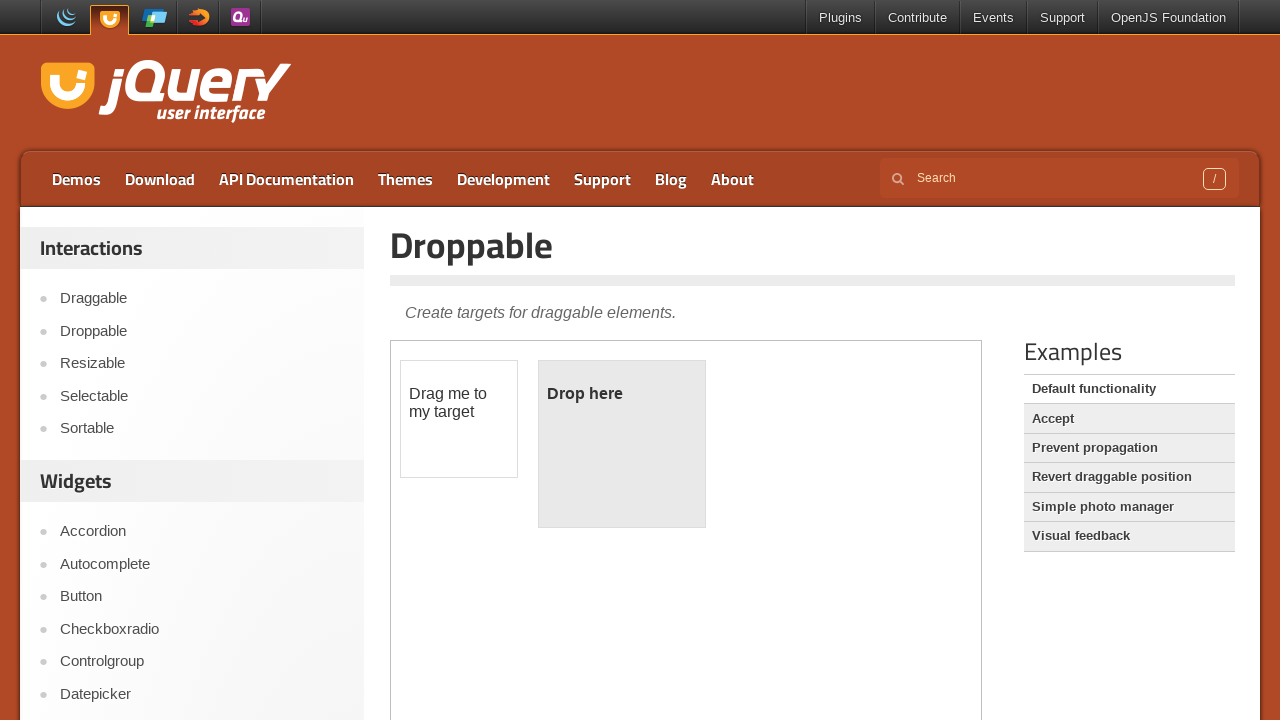

Located the demo iframe containing drag-drop elements
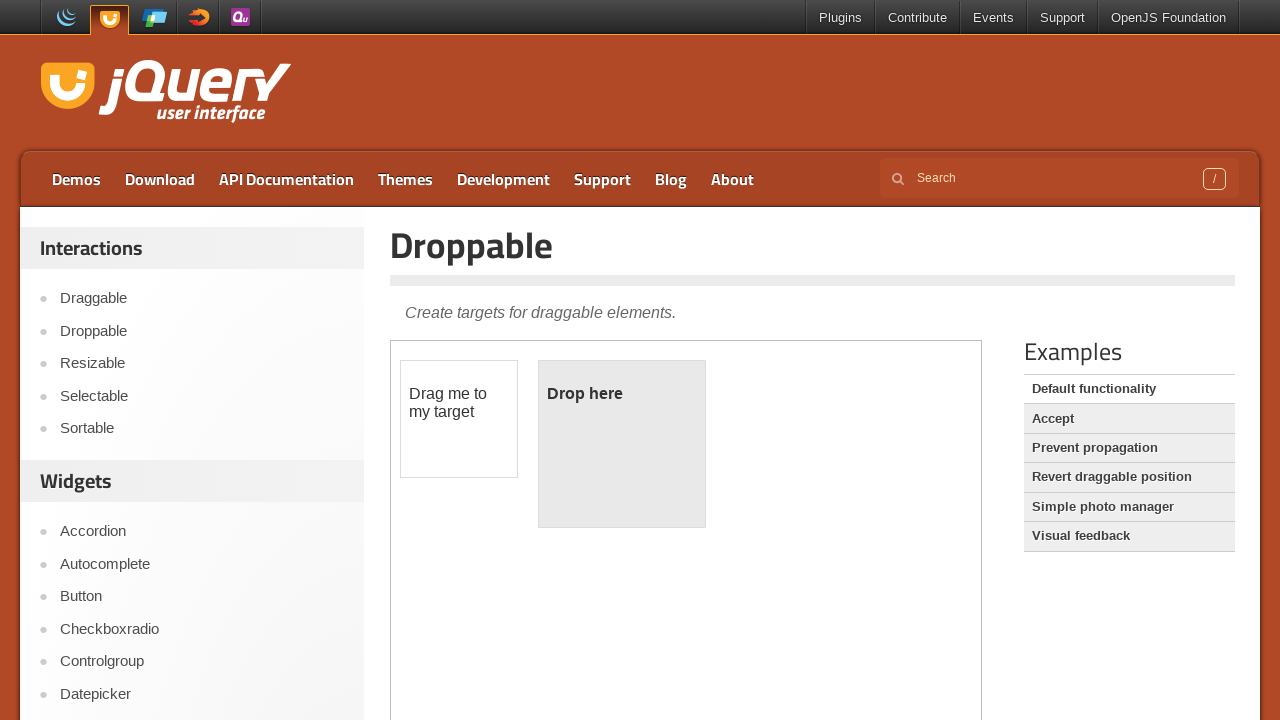

Located the draggable element within the iframe
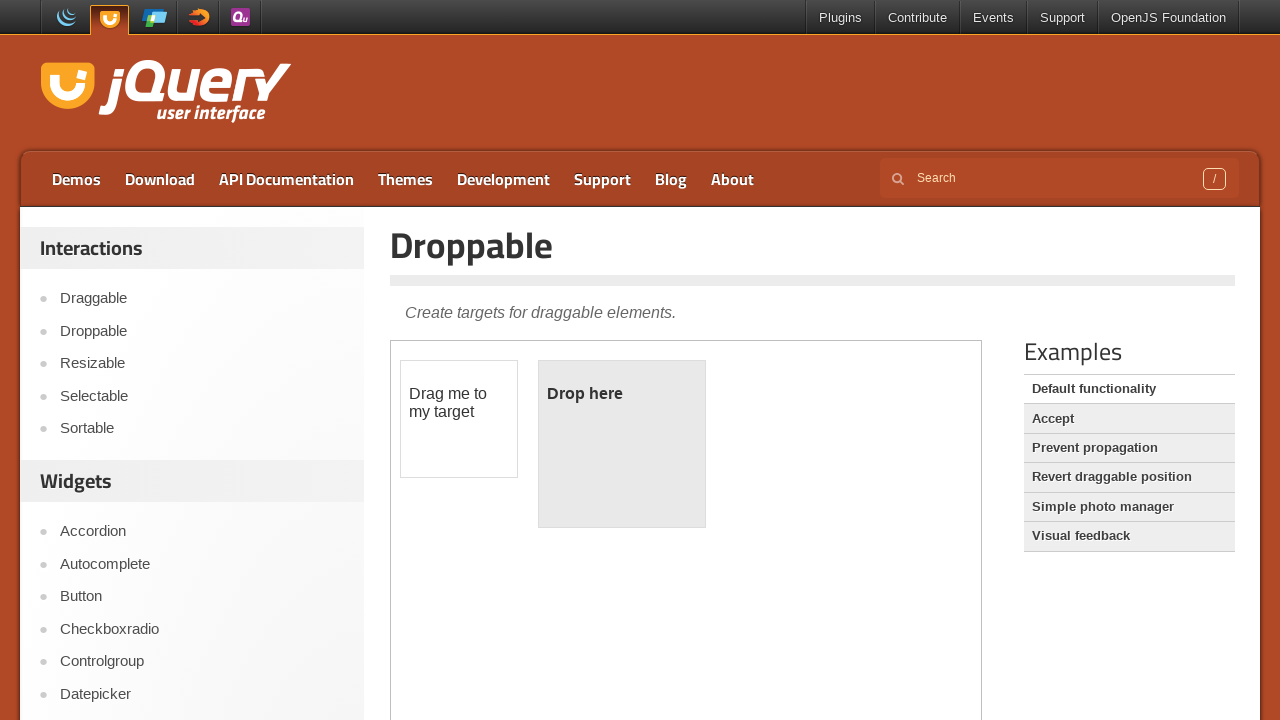

Located the droppable target element within the iframe
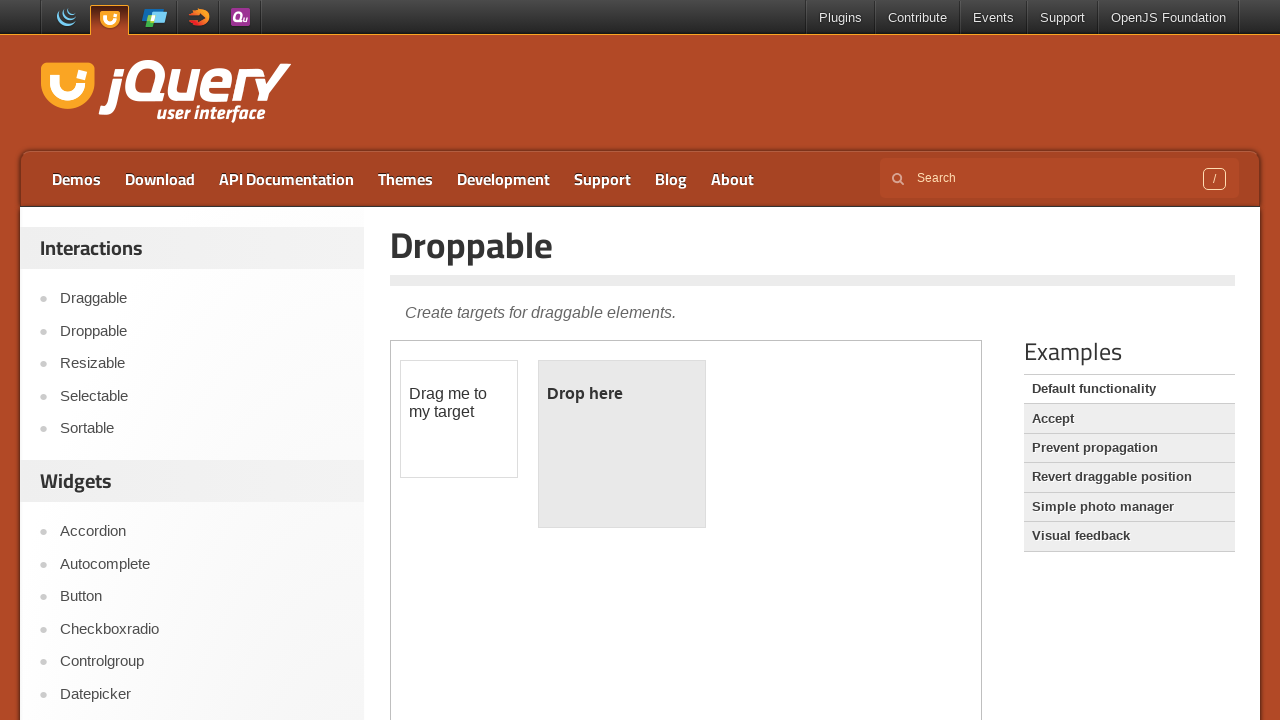

Dragged the draggable element and dropped it onto the droppable target at (622, 444)
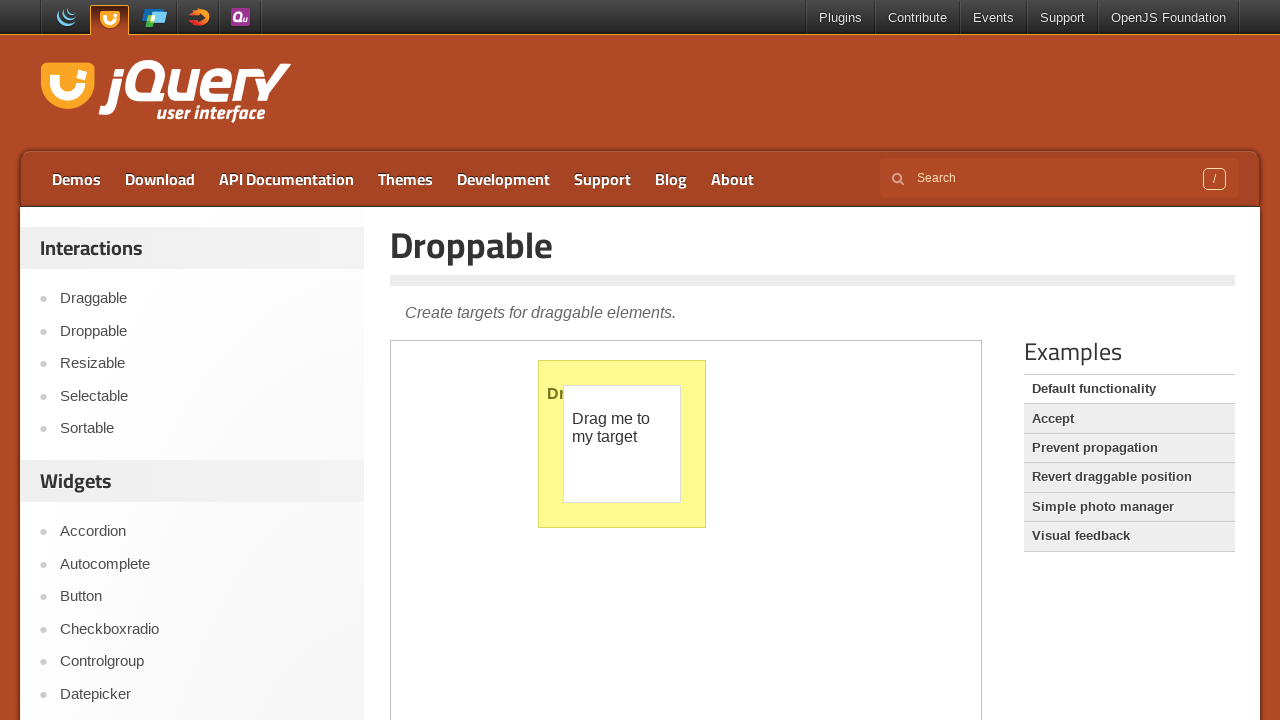

Verified successful drop - droppable element now displays 'Dropped!' text
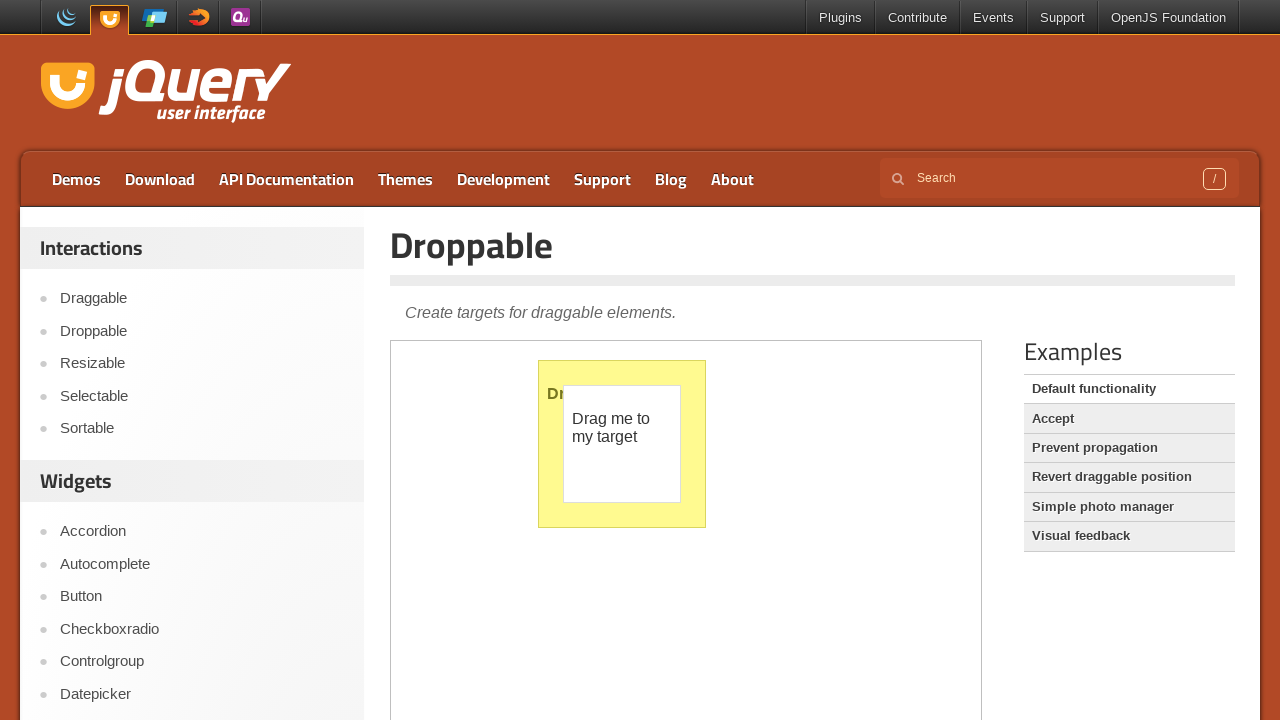

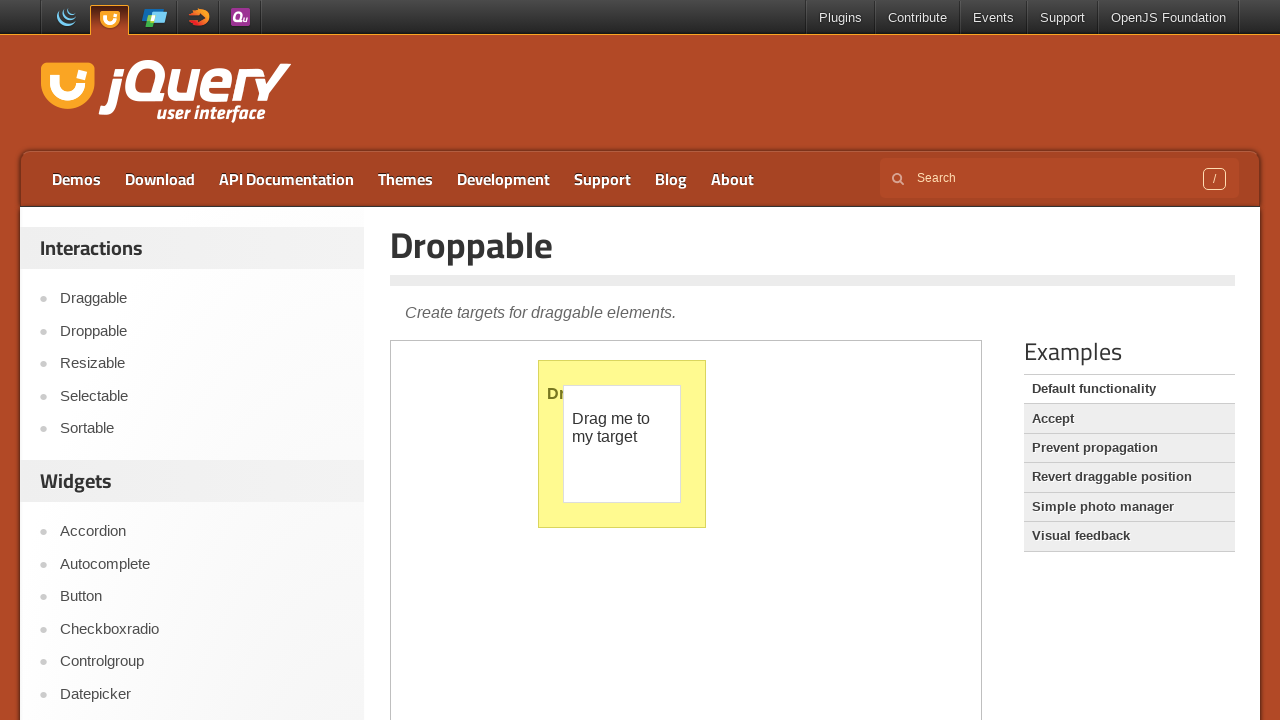